Tests that the GreenKart logo is displayed correctly on the homepage by verifying the logo text matches "GREENKART"

Starting URL: https://rahulshettyacademy.com/seleniumPractise/#/

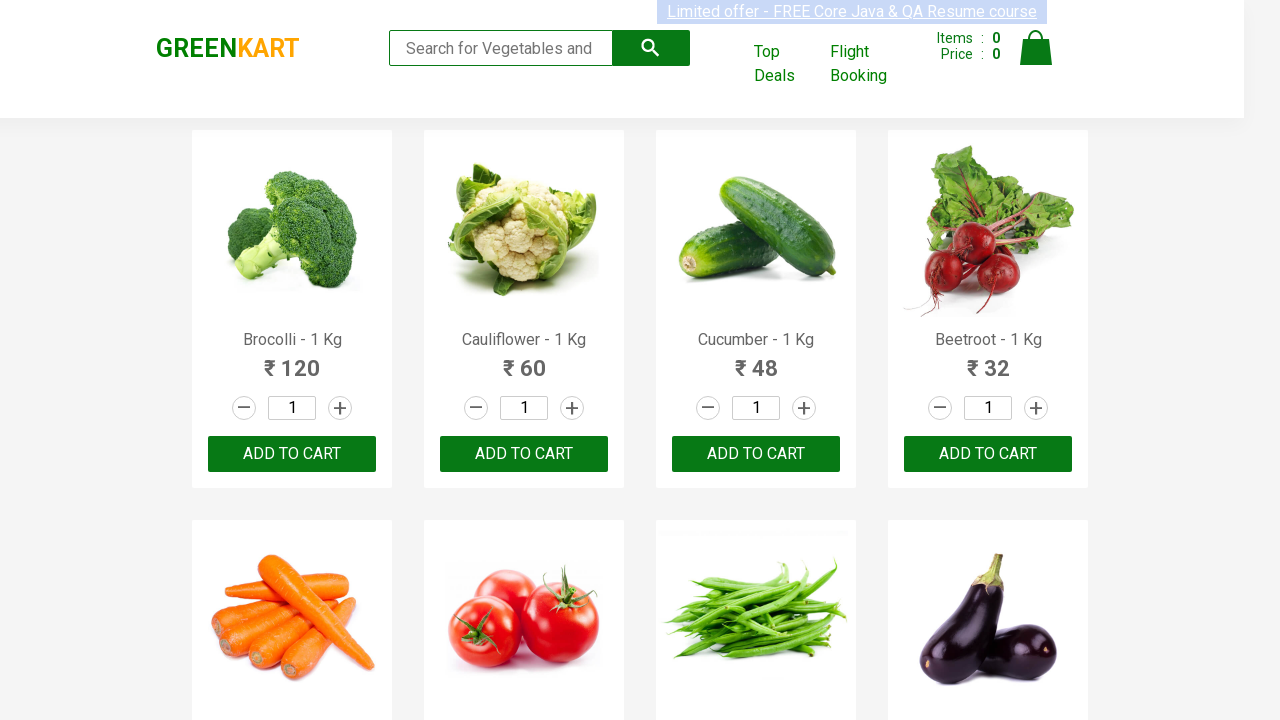

Logo element became visible on the page
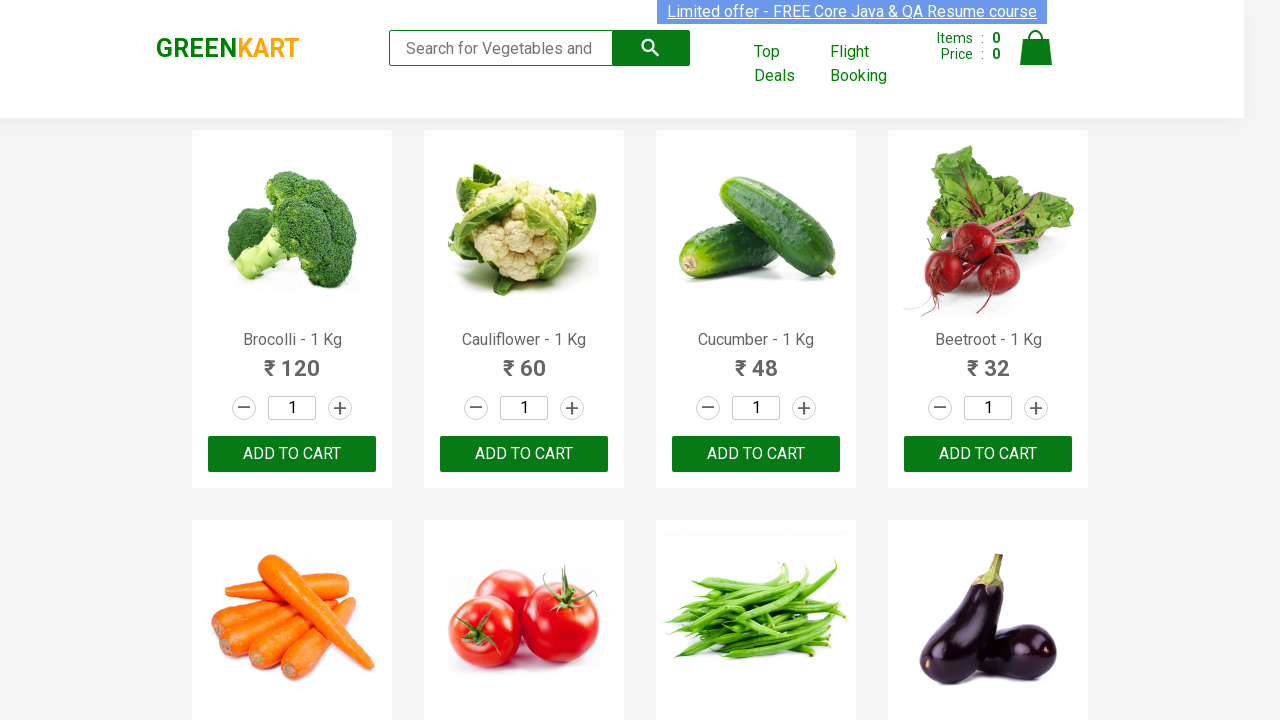

Verified that GreenKart logo text matches 'GREENKART'
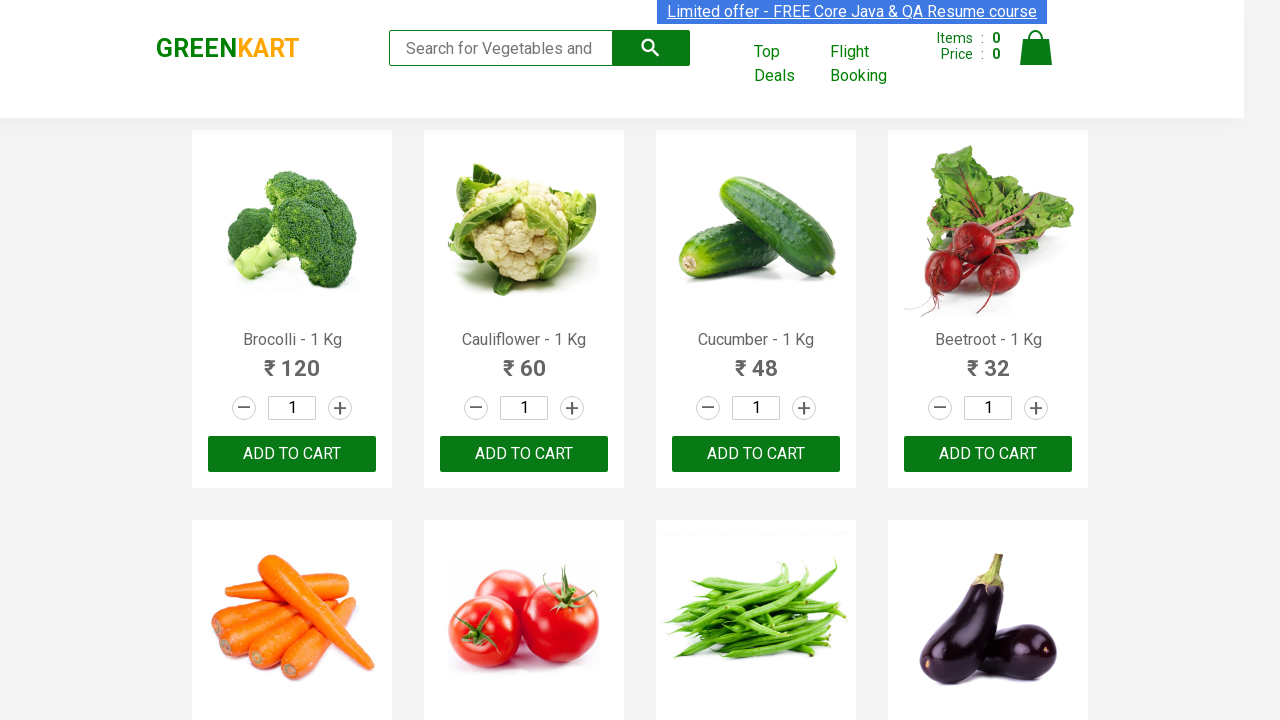

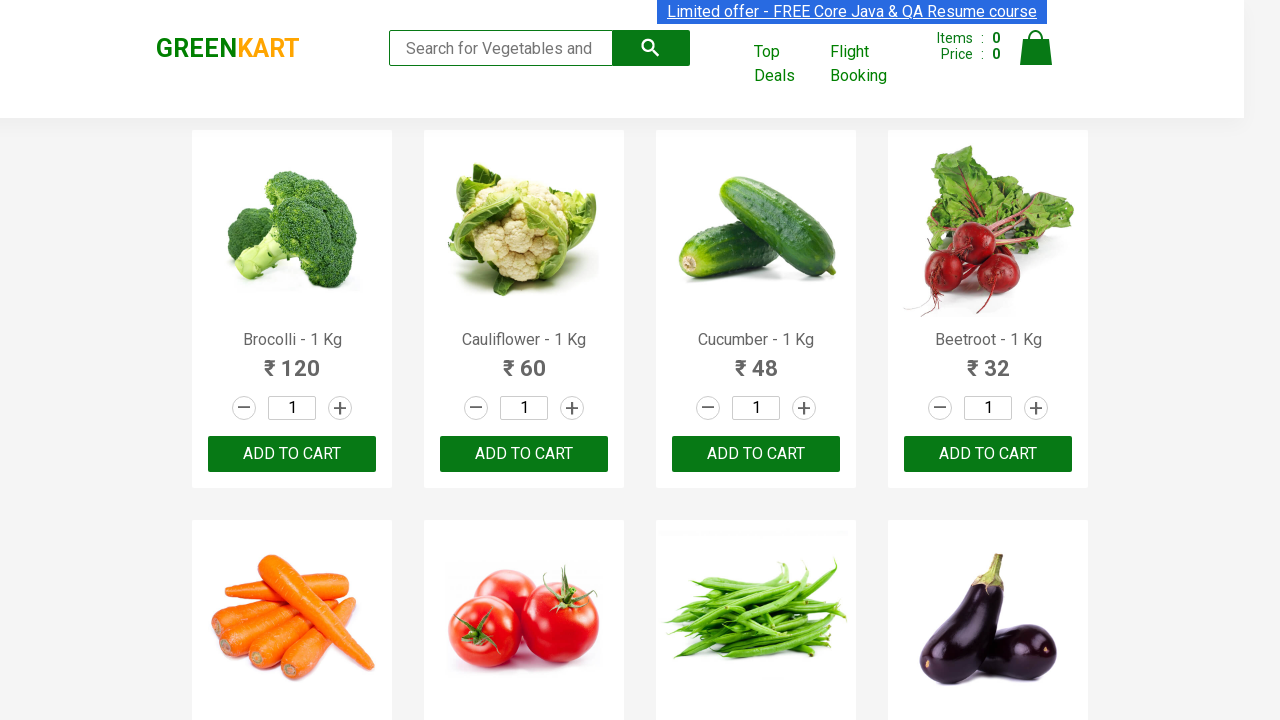